Tests registration form validation when confirmation password doesn't match the original password

Starting URL: https://alada.vn/tai-khoan/dang-ky.html

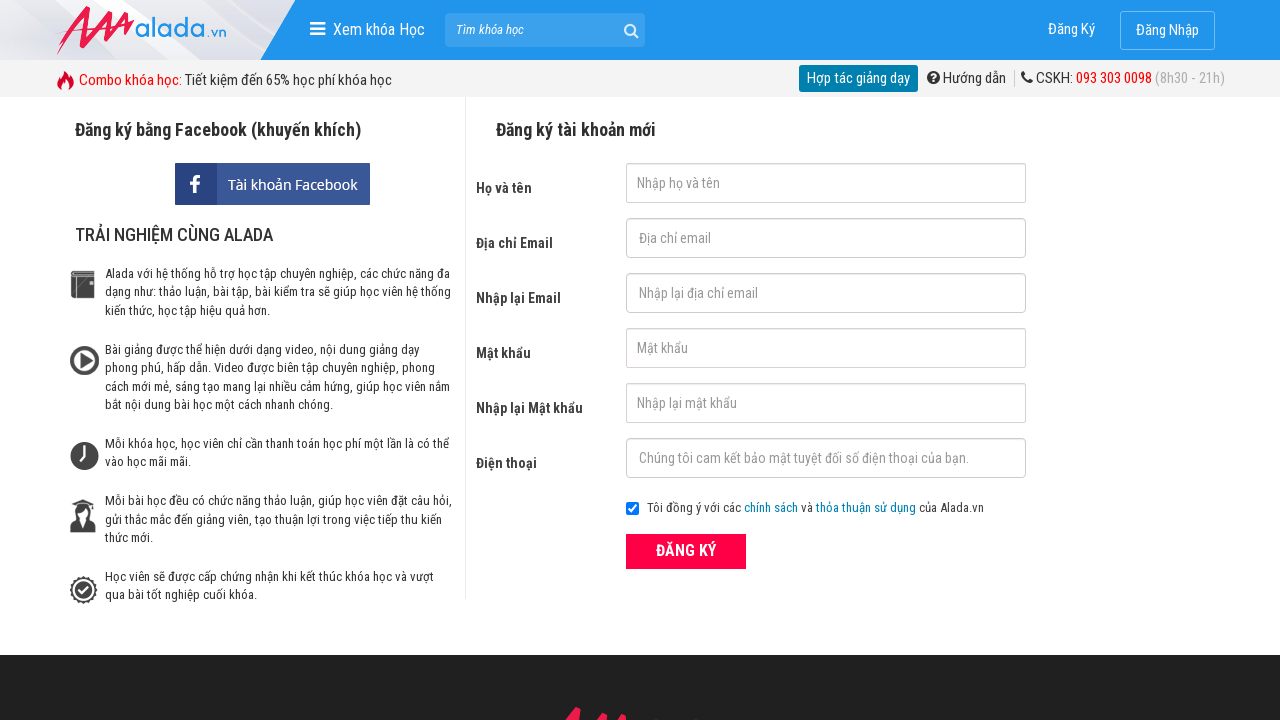

Filled first name field with 'Hoa Tran' on #txtFirstname
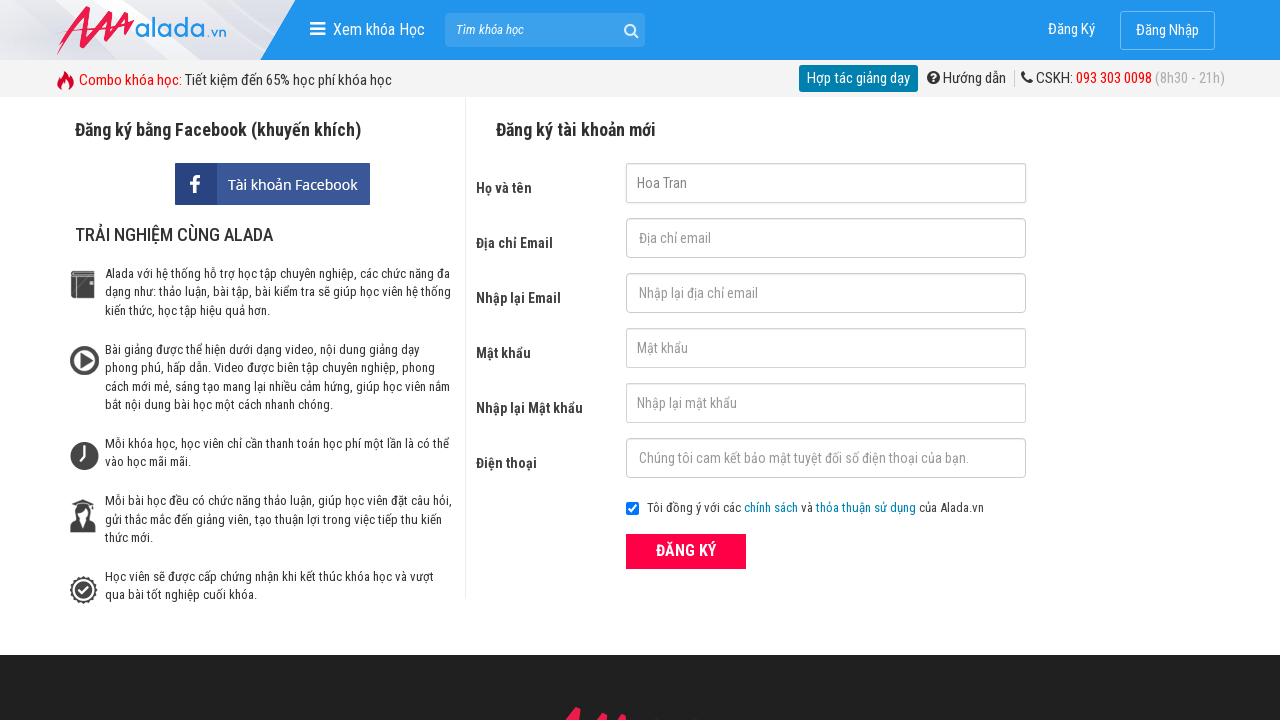

Filled email field with 'valid@gmail.com' on #txtEmail
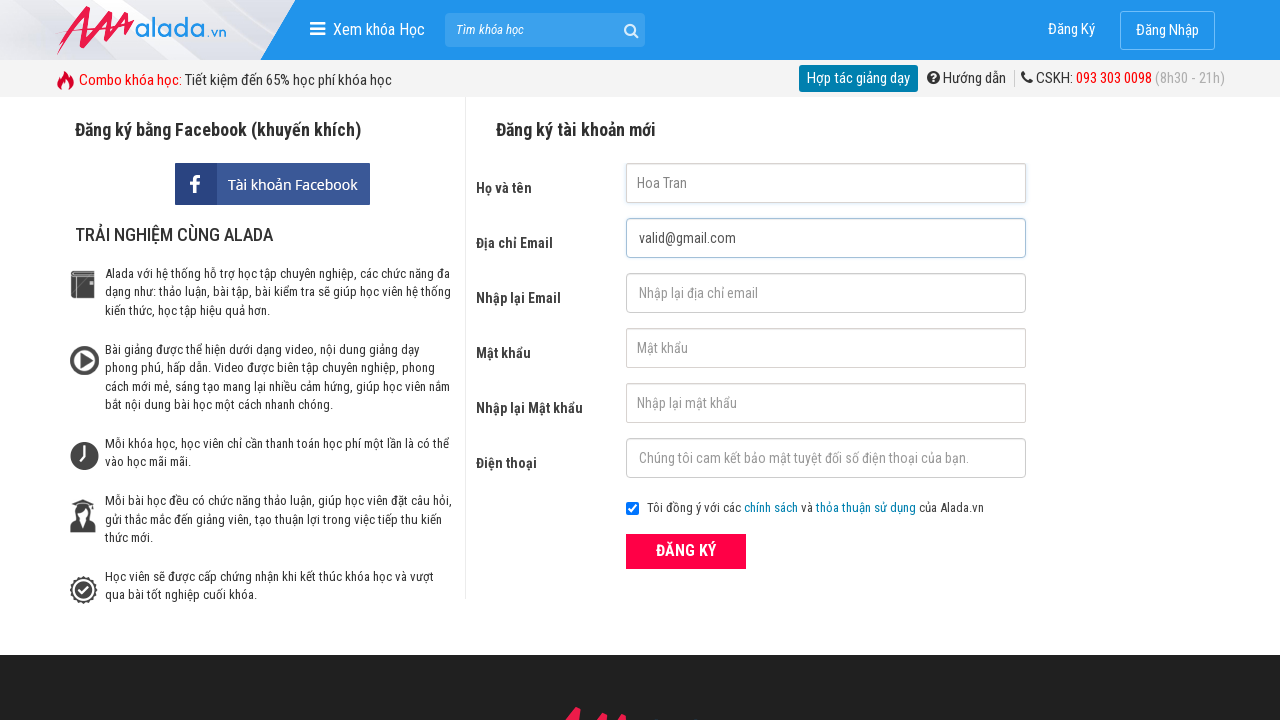

Filled confirm email field with 'valid@gmail.com' on #txtCEmail
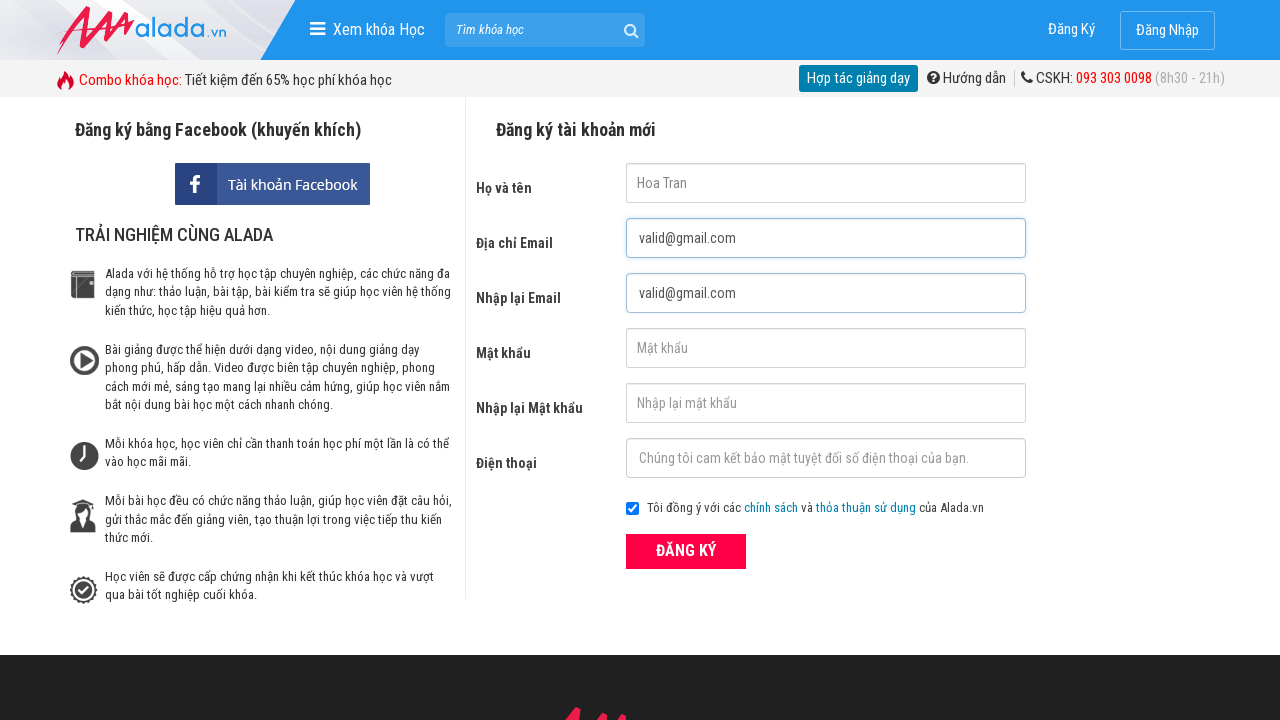

Filled password field with 'Abc123' on #txtPassword
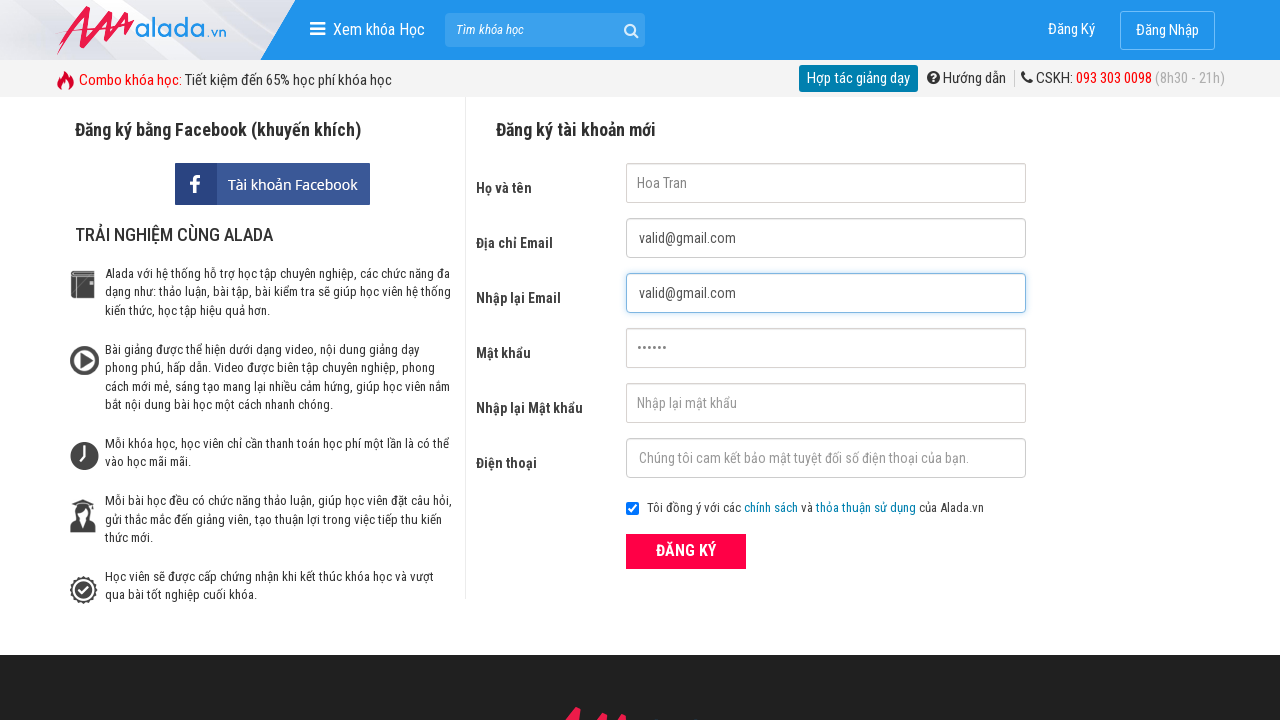

Filled confirm password field with 'Abc1234' (mismatched password) on #txtCPassword
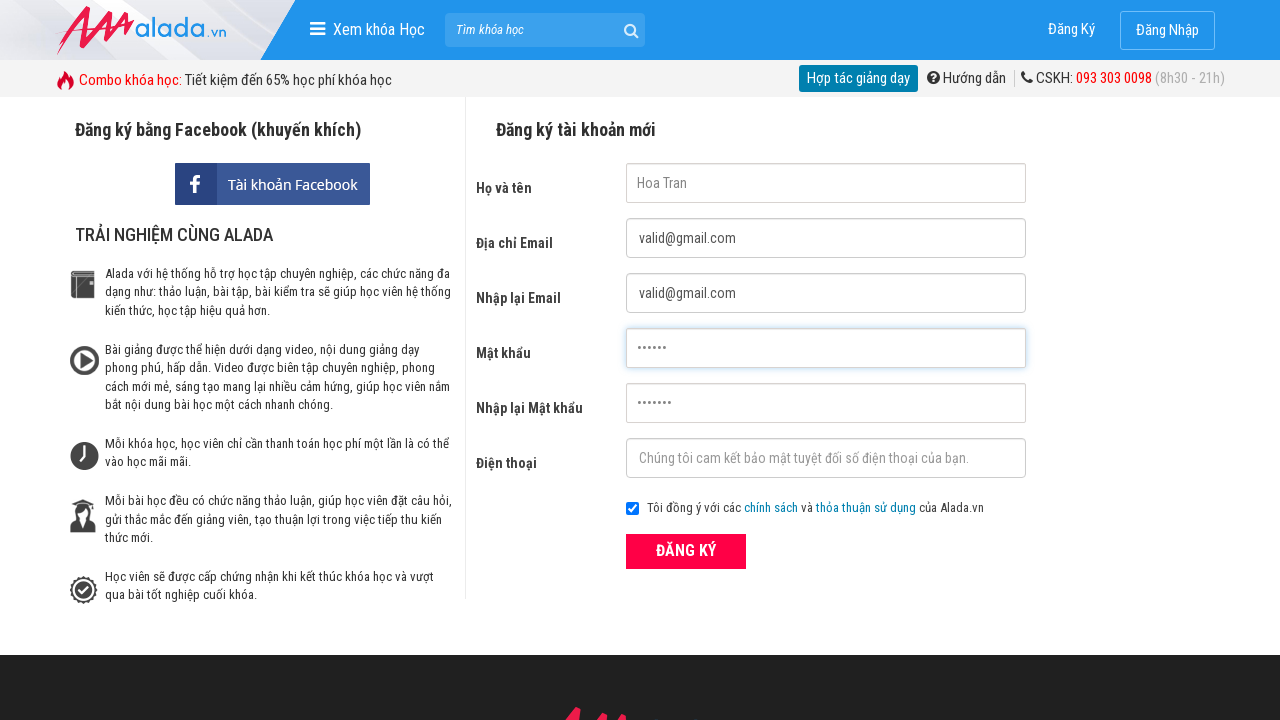

Filled phone field with '0905123321' on #txtPhone
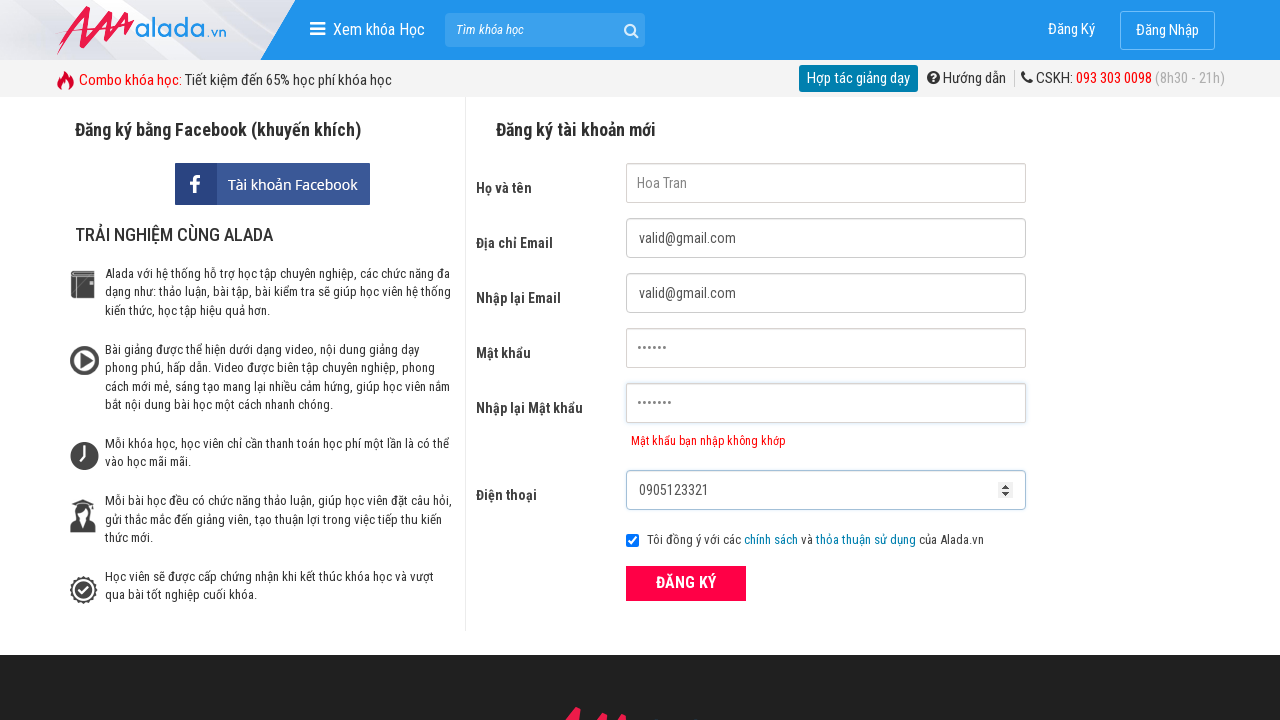

Clicked ĐĂNG KÝ (Register) button at (686, 583) on xpath=//div[@class='form frmRegister']//button[text()='ĐĂNG KÝ']
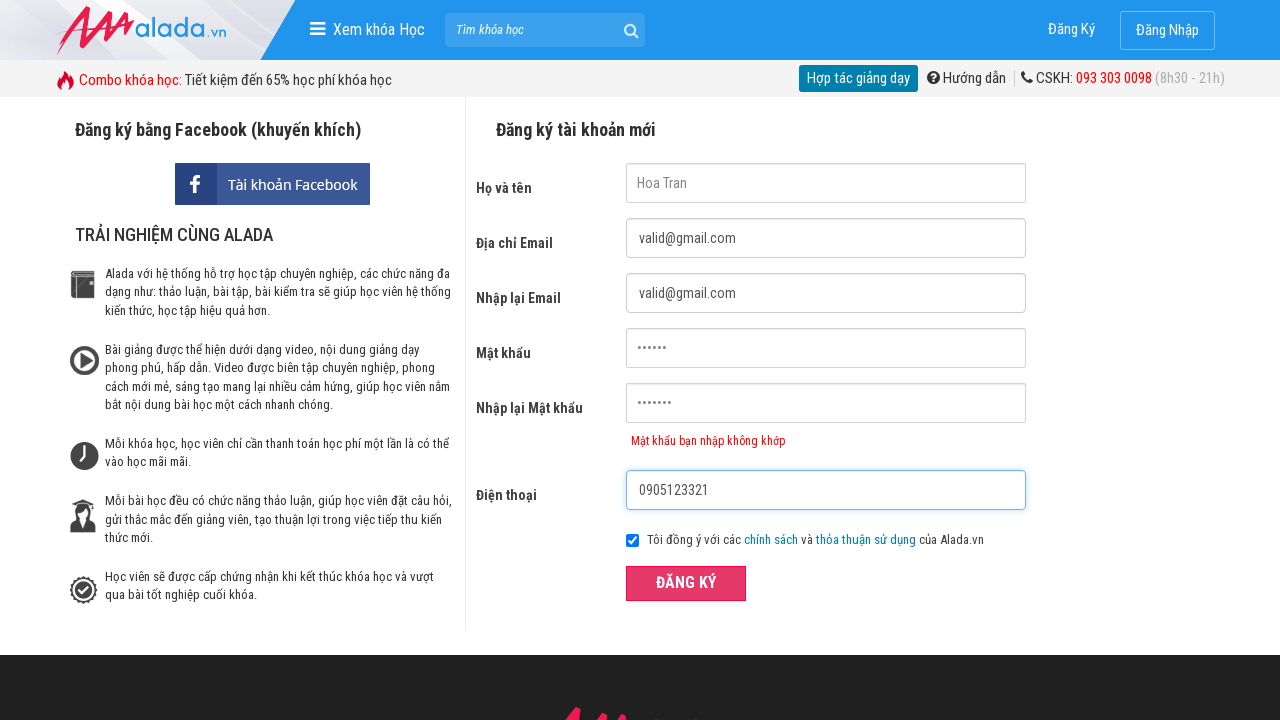

Verified password mismatch error message is displayed: 'Mật khẩu bạn nhập không khớp'
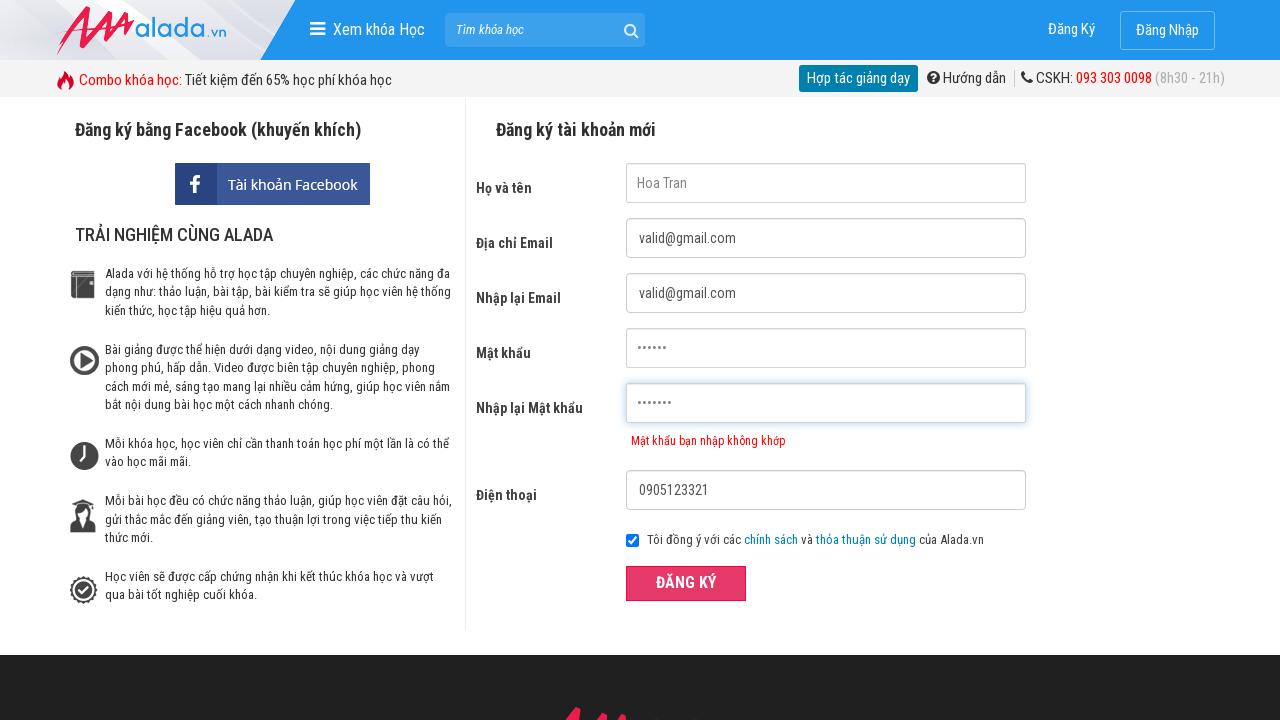

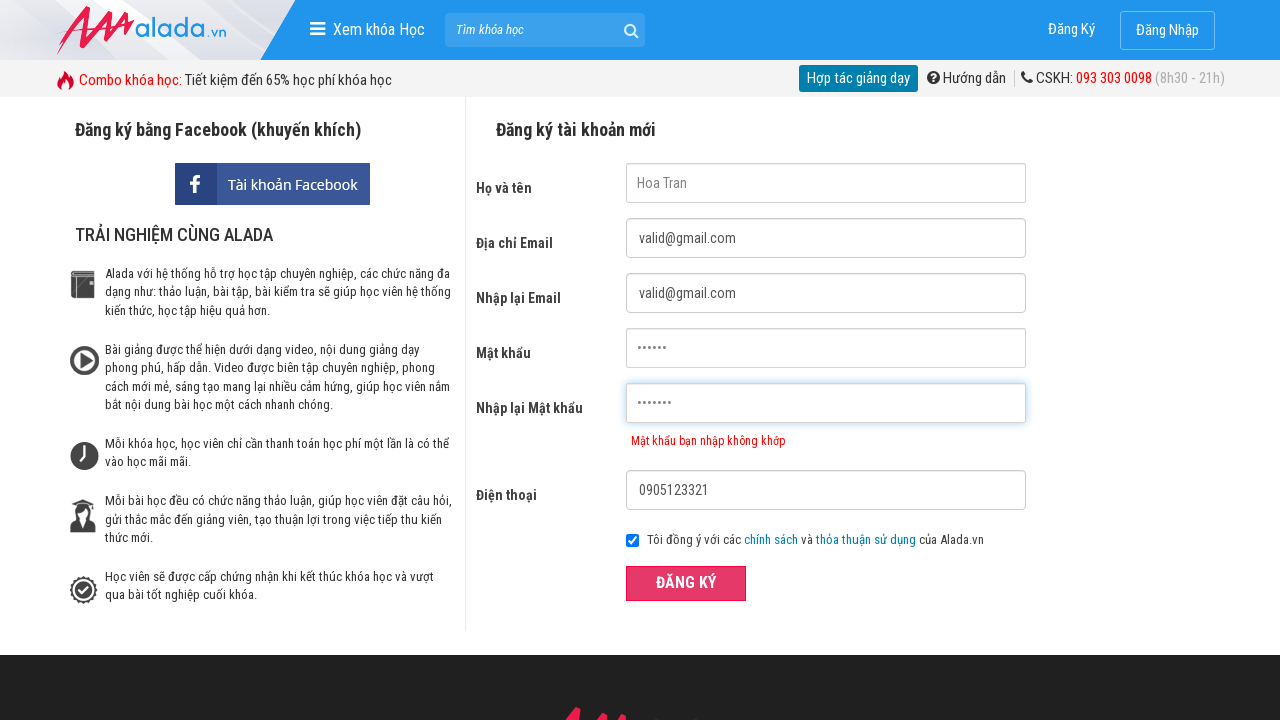